Tests confirmation alert handling by clicking the Confirmation Alert button, dismissing/canceling the alert, and verifying the result

Starting URL: https://training-support.net/webelements/alerts

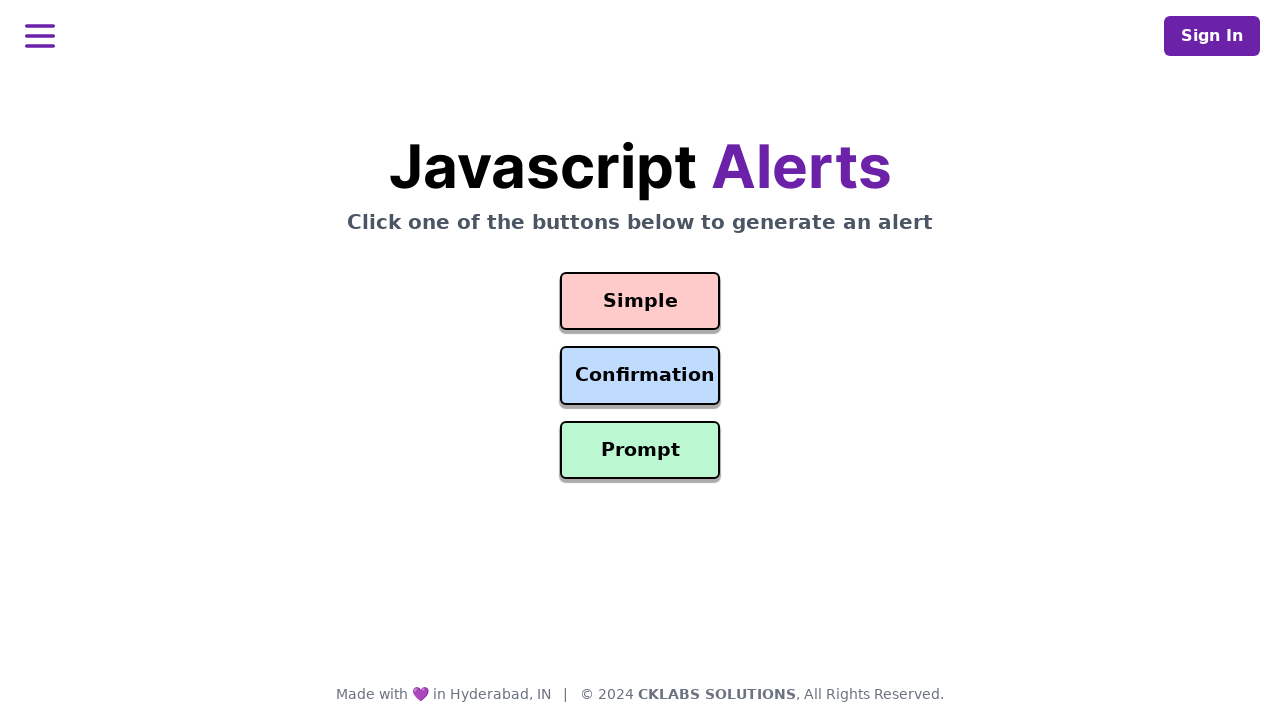

Set up dialog handler to dismiss/cancel alerts
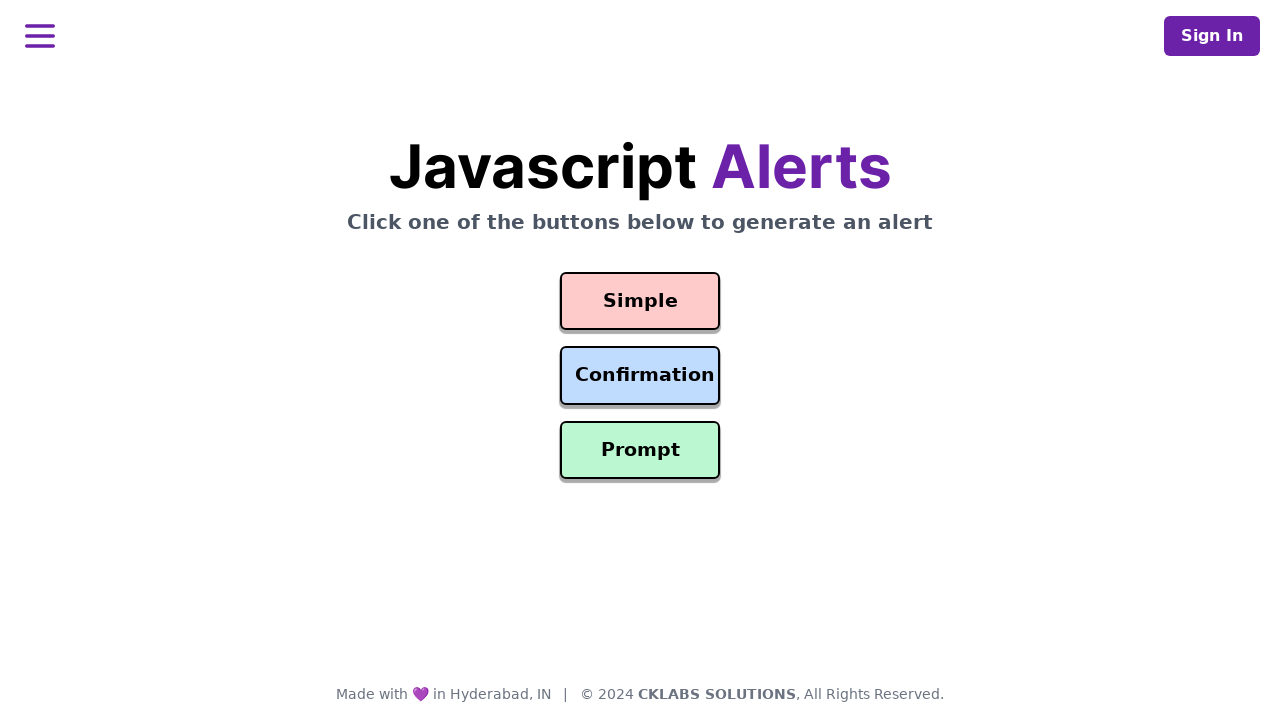

Clicked the Confirmation Alert button at (640, 376) on #confirmation
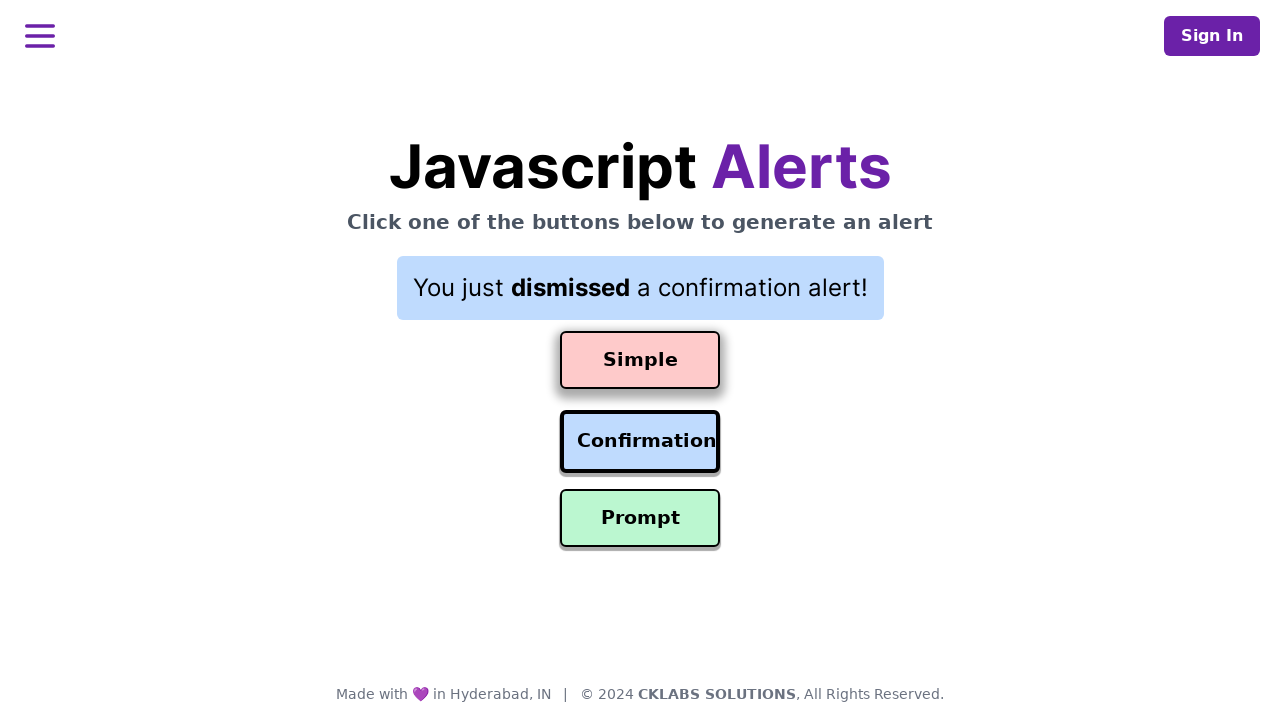

Result element appeared on page
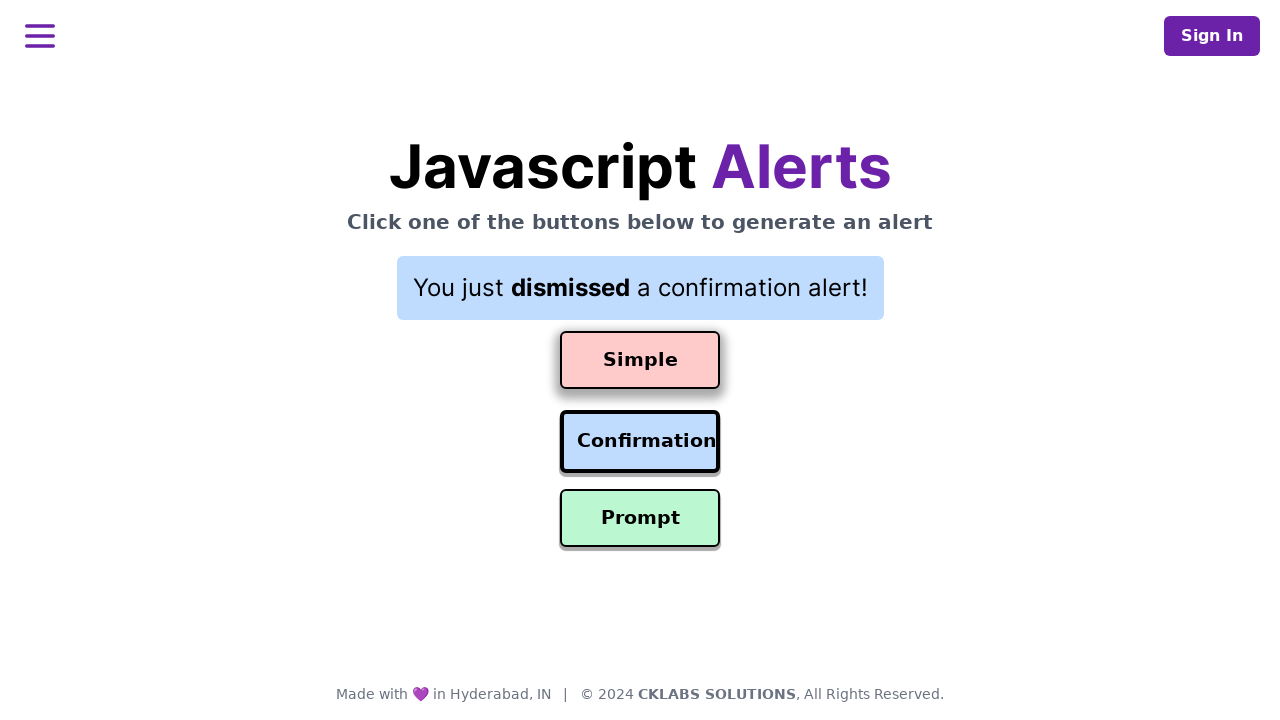

Retrieved result text: You just dismissed a confirmation alert!
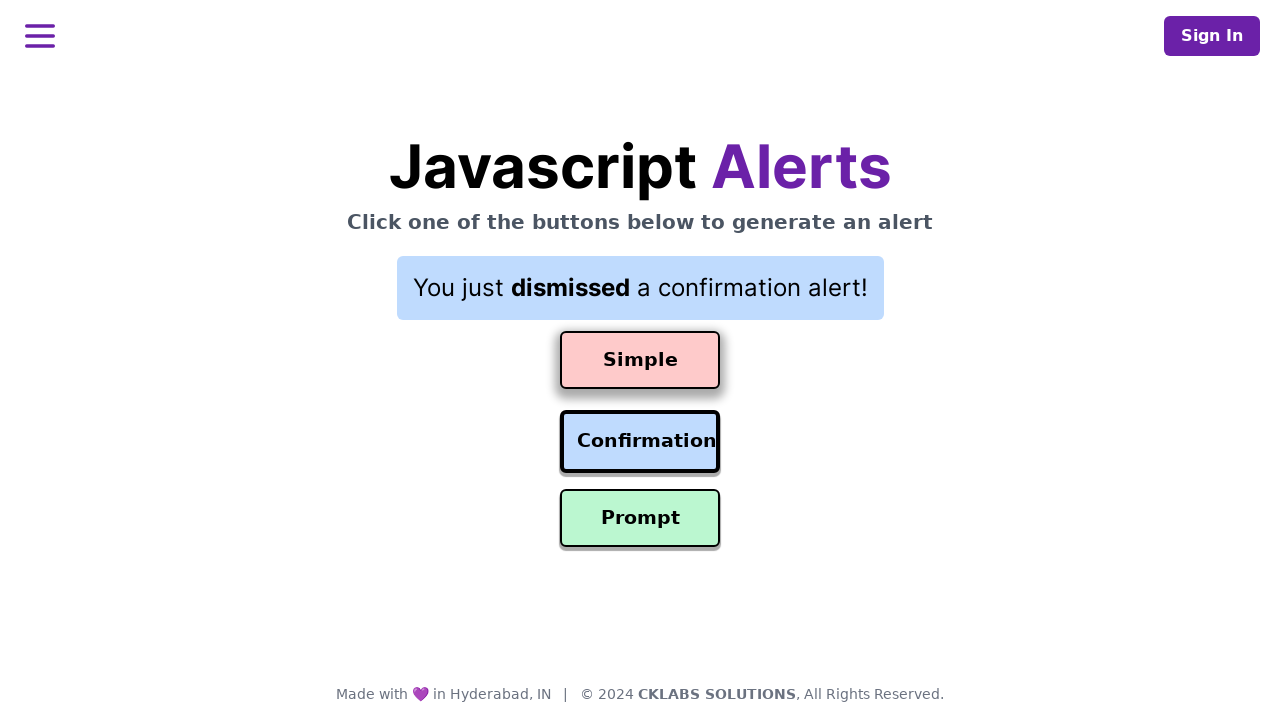

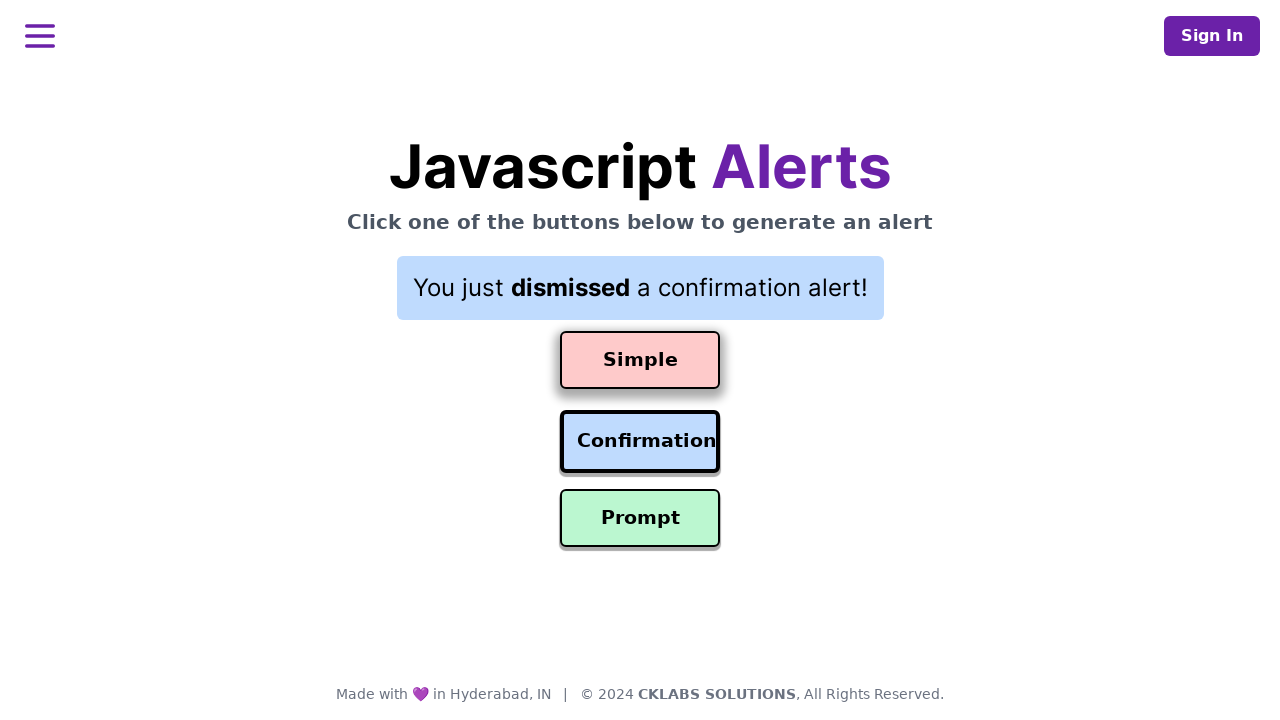